Handles a prompt alert by clicking prompt button, entering text and accepting

Starting URL: https://testautomationpractice.blogspot.com/

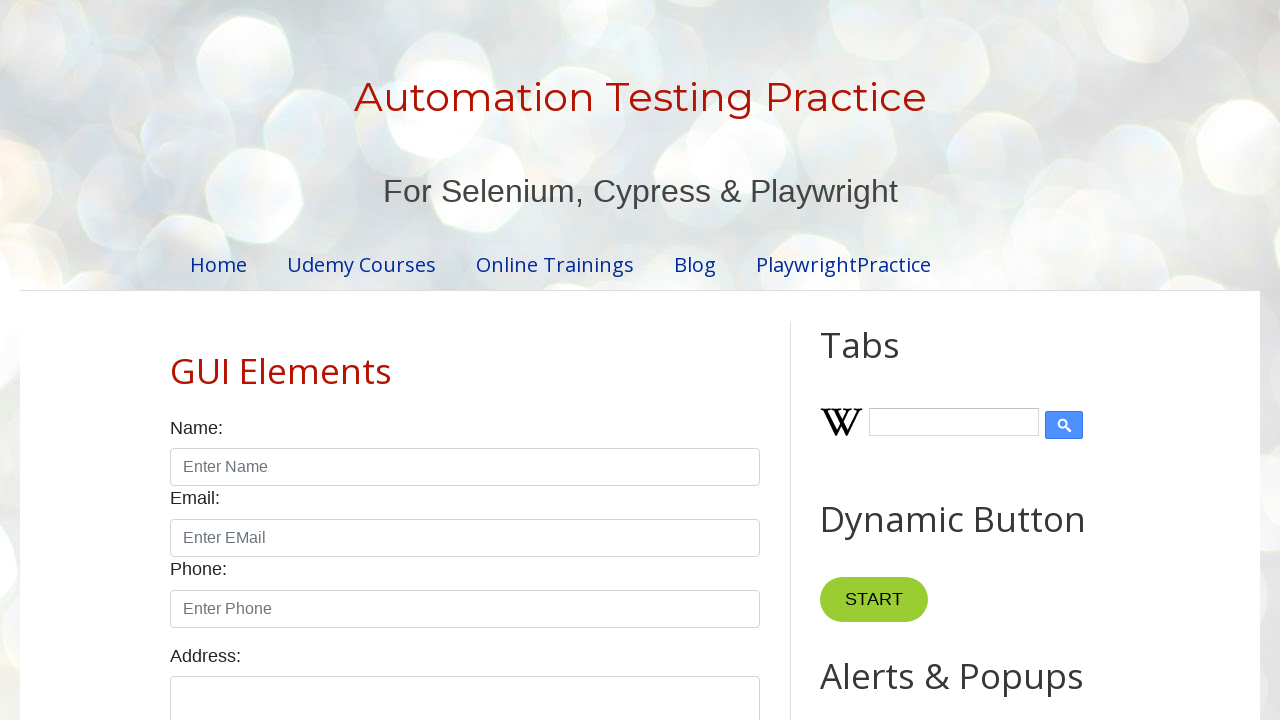

Set up dialog handler to accept prompt with text 'Himanshu'
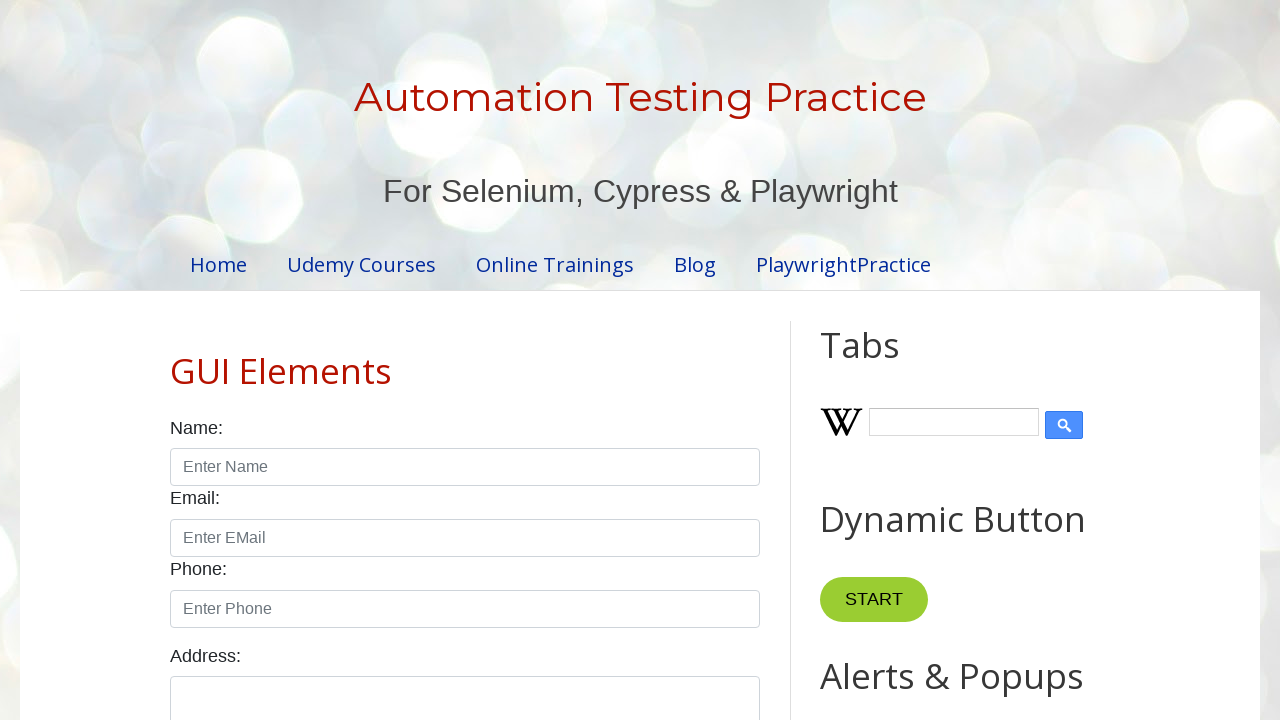

Clicked prompt button at (890, 360) on #promptBtn
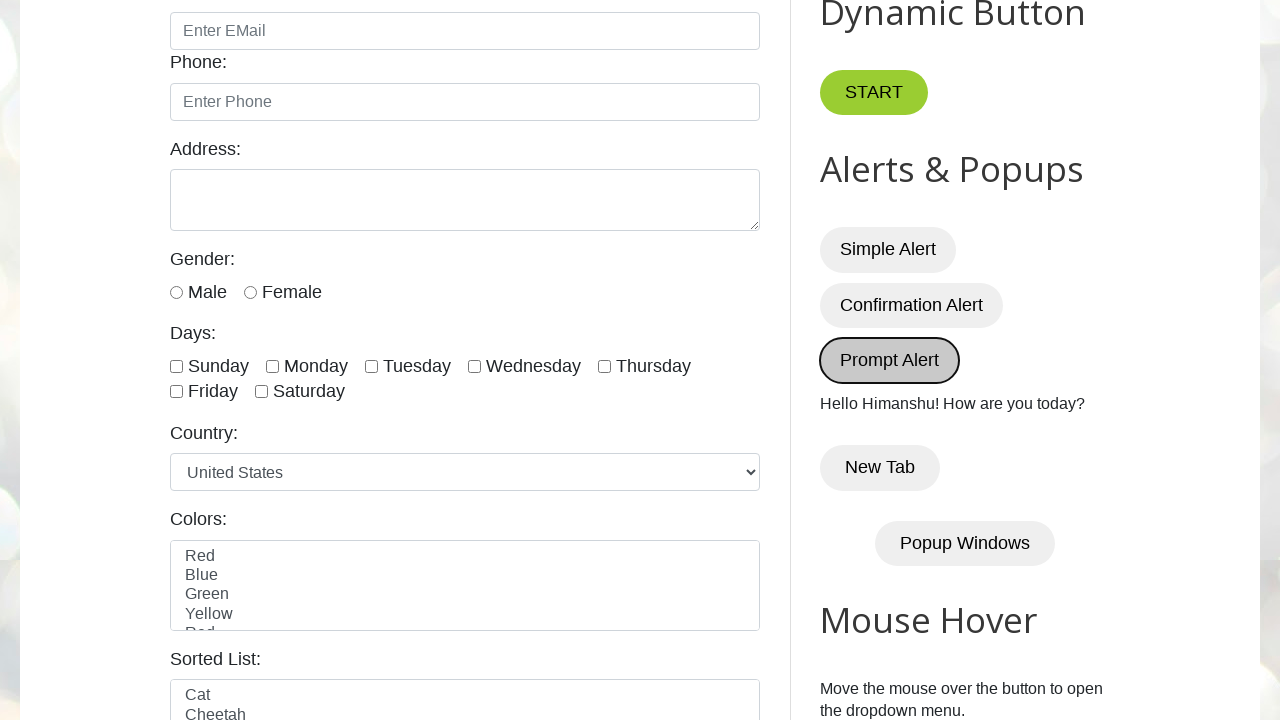

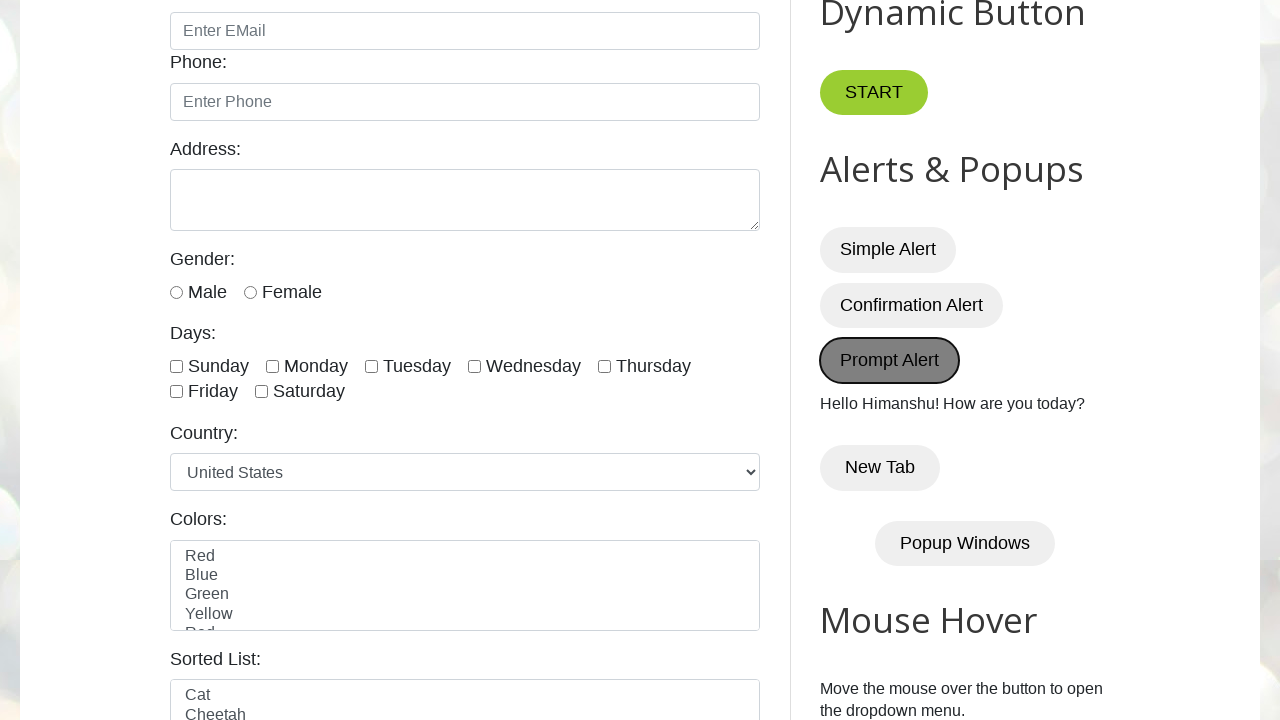